Navigates to Nike website and verifies the page loads successfully

Starting URL: https://www.nike.com

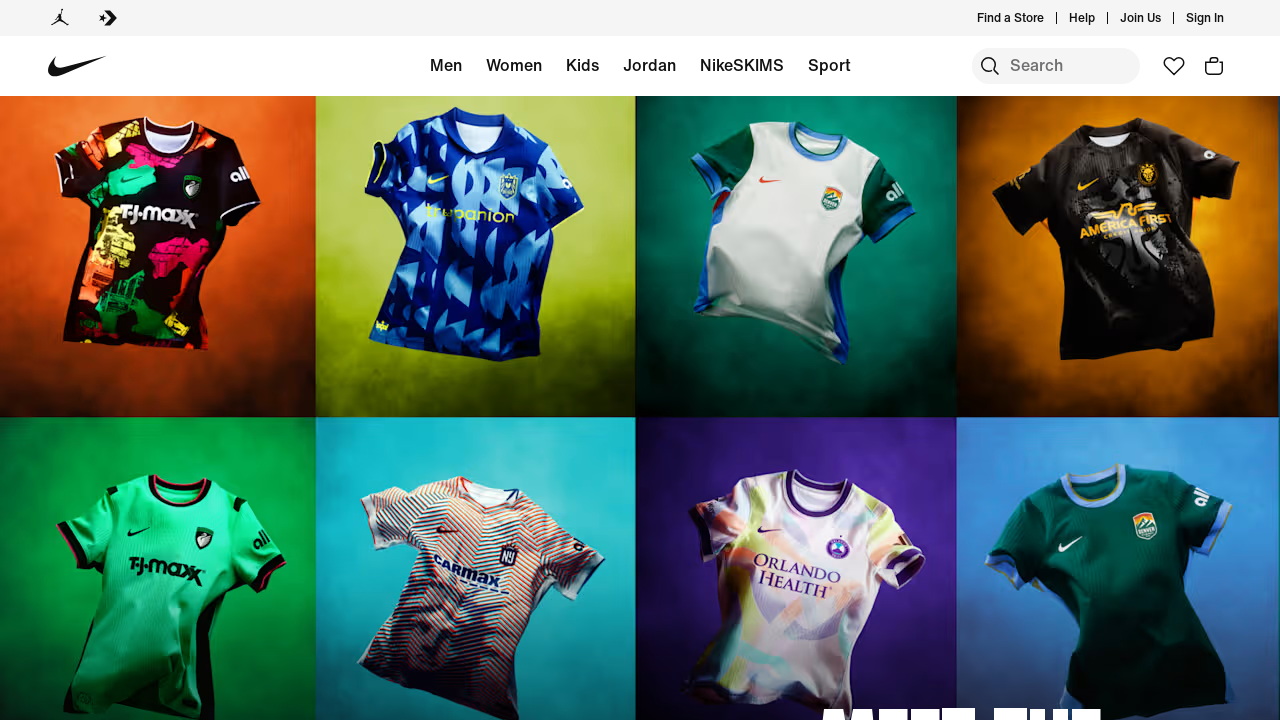

Nike website page loaded (DOM content loaded)
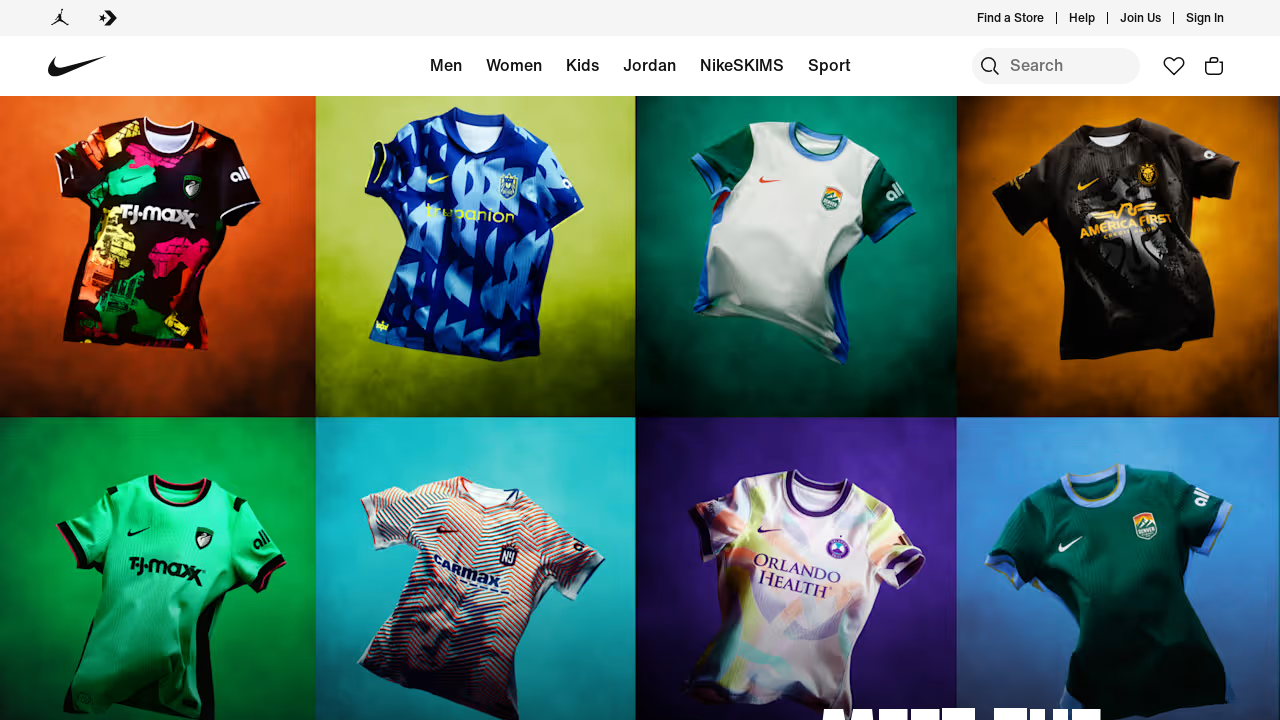

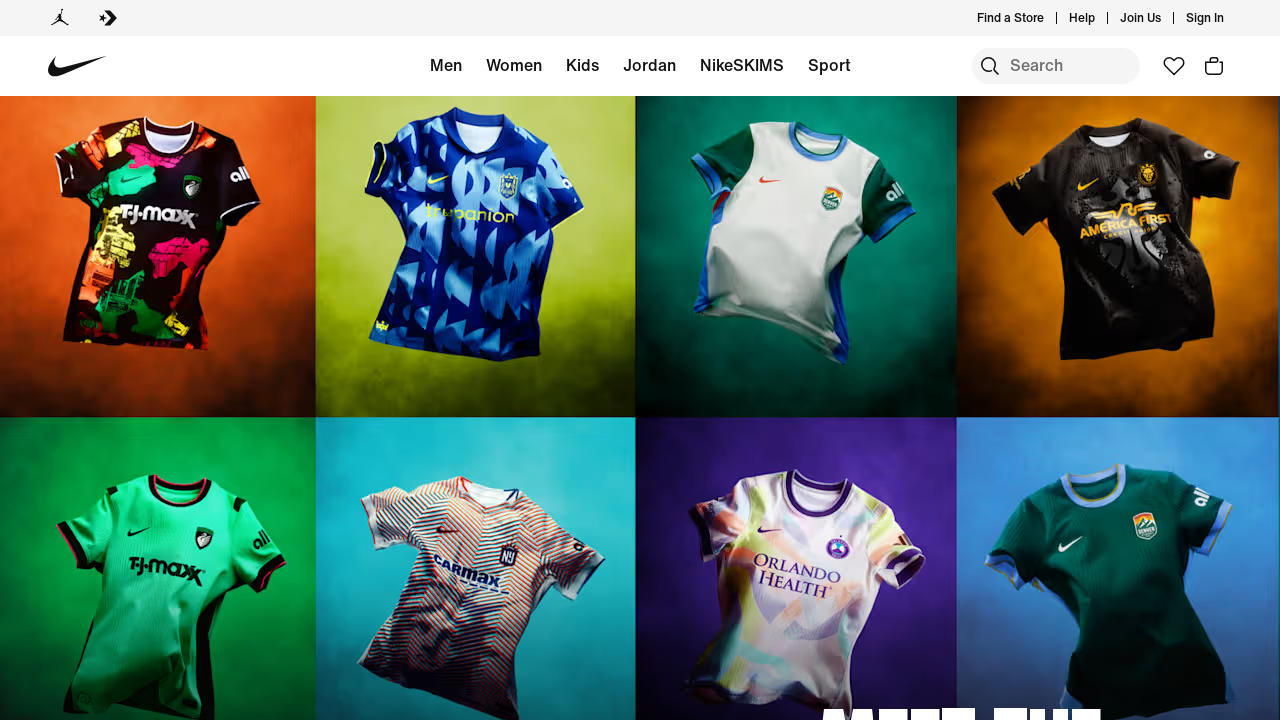